Selects the second option from the dropdown and verifies it is selected

Starting URL: http://the-internet.herokuapp.com/dropdown

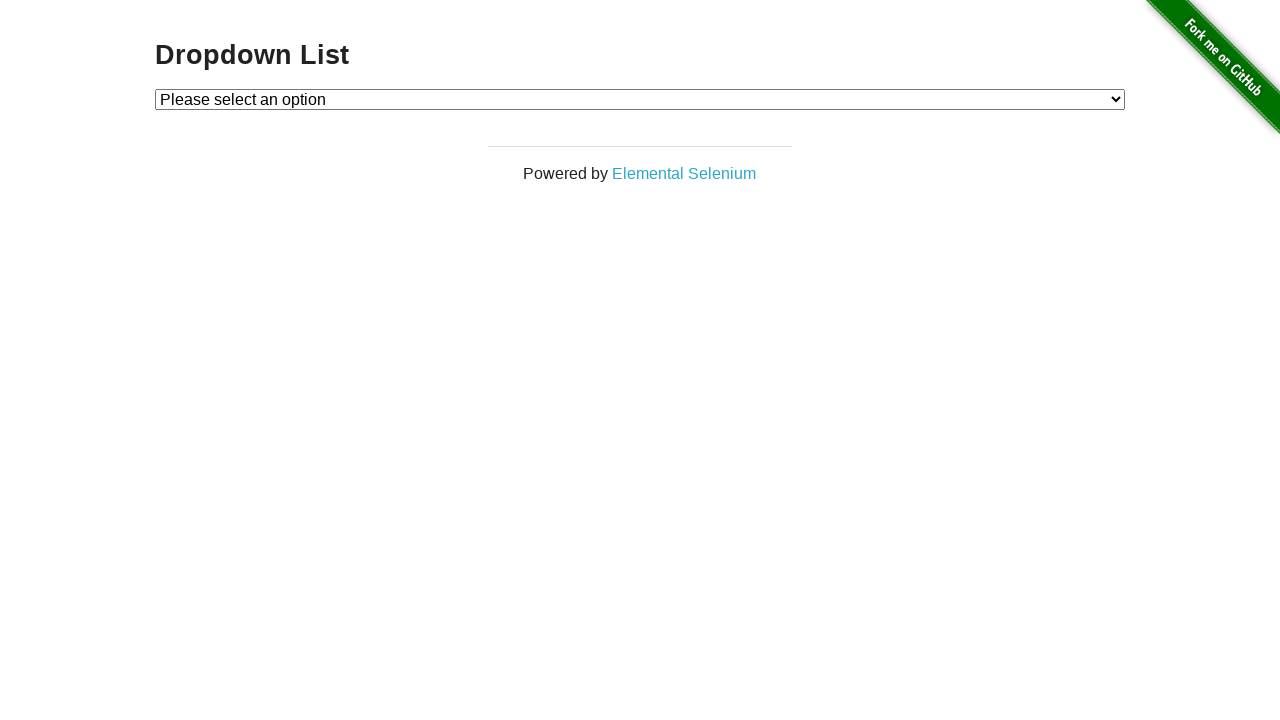

Selected 'Option 2' from dropdown on #dropdown
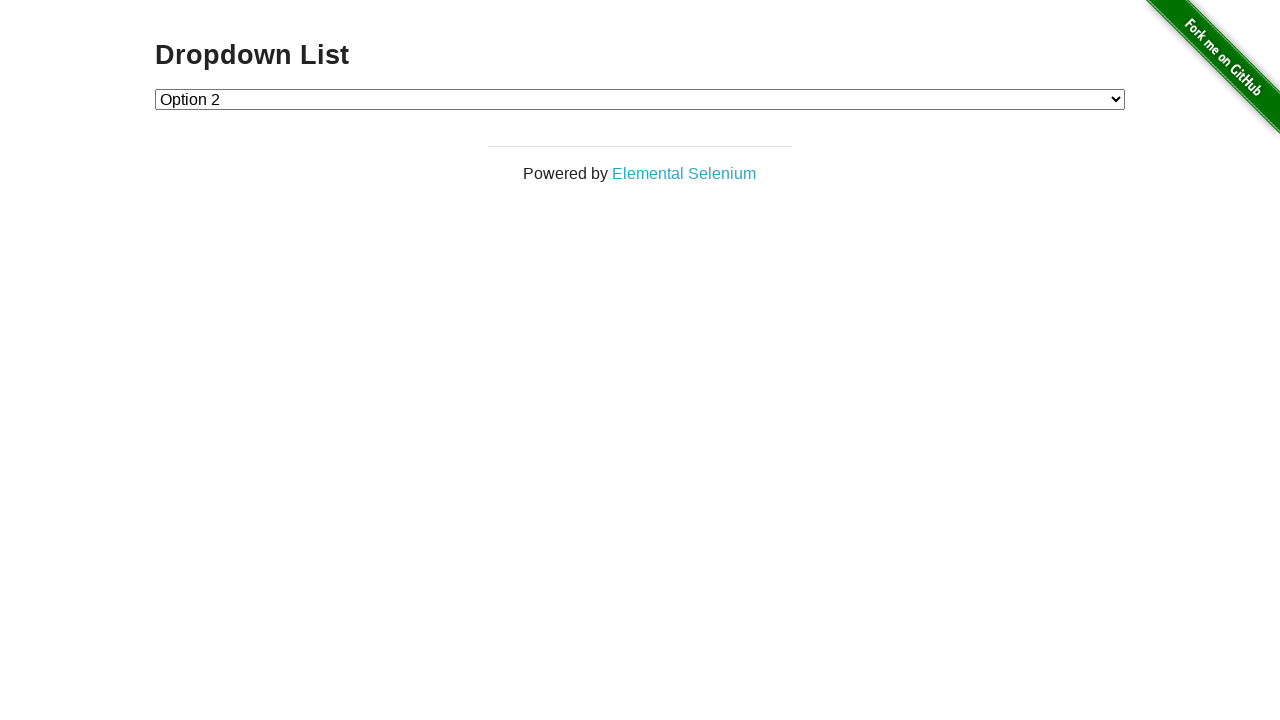

Retrieved selected dropdown value
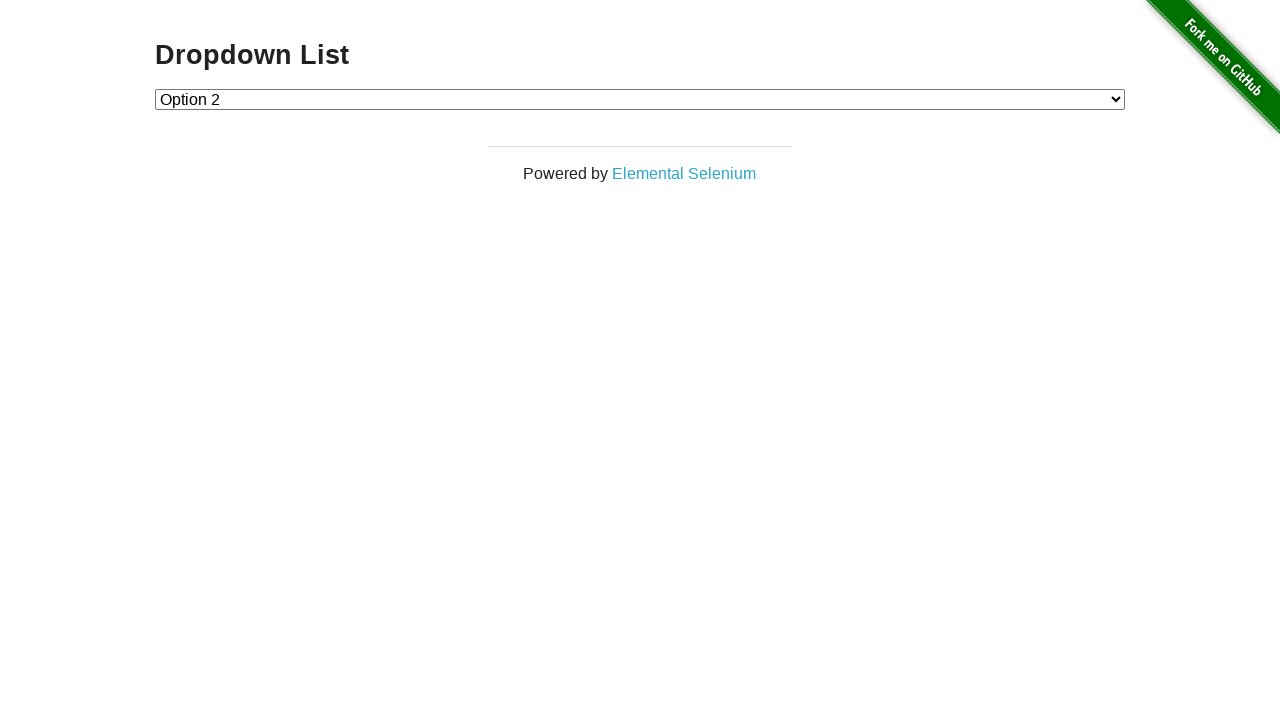

Verified that Option 2 (value '2') is selected
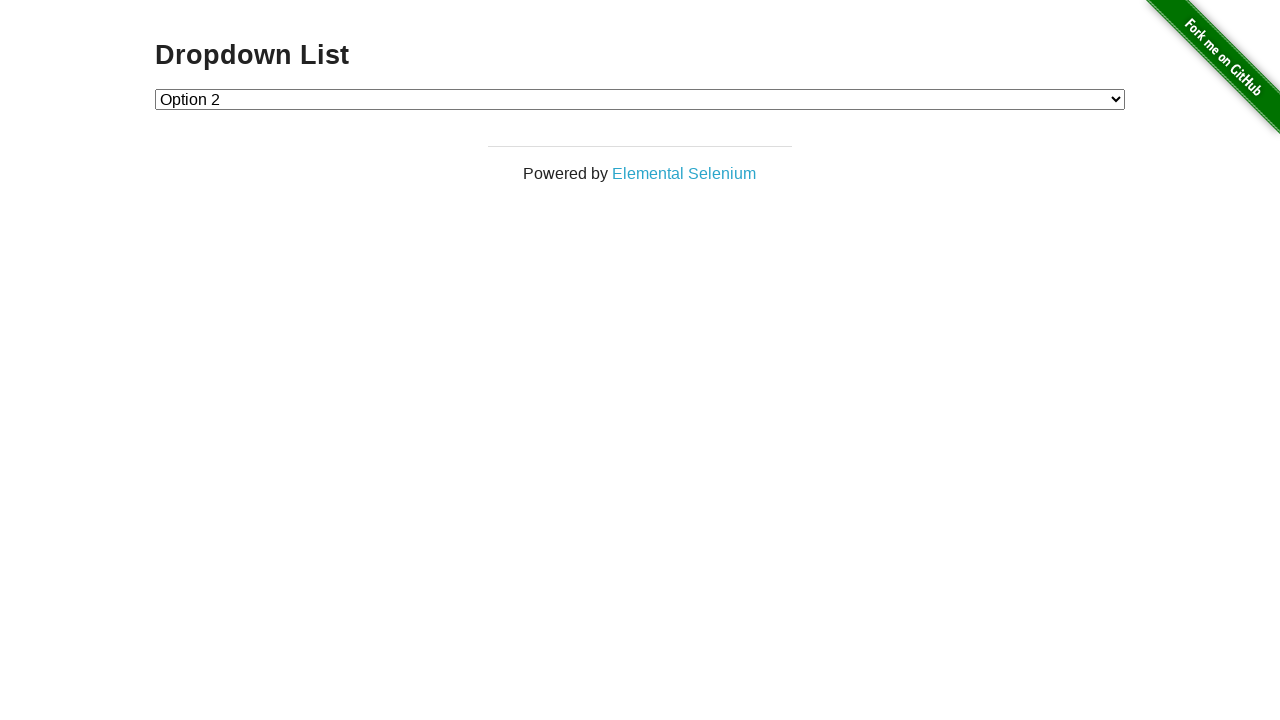

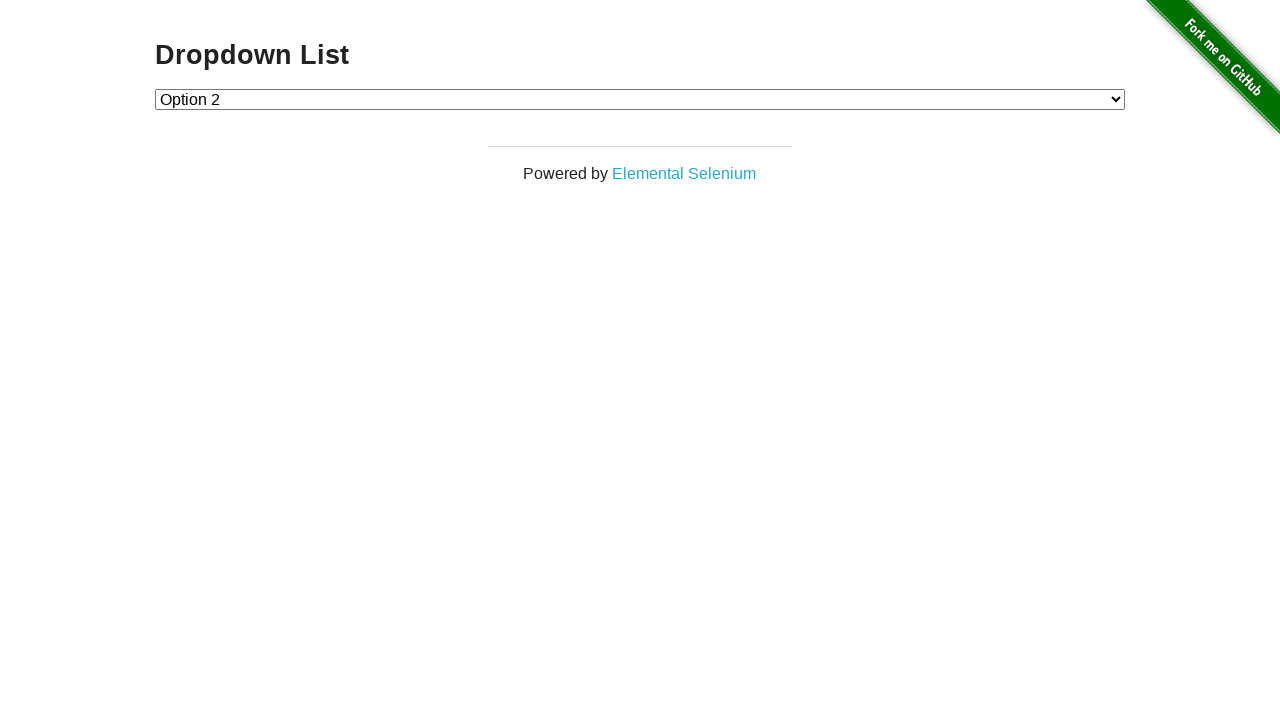